Tests drag and drop functionality by dragging an element and dropping it onto a droppable target area

Starting URL: https://jqueryui.com/resources/demos/droppable/default.html

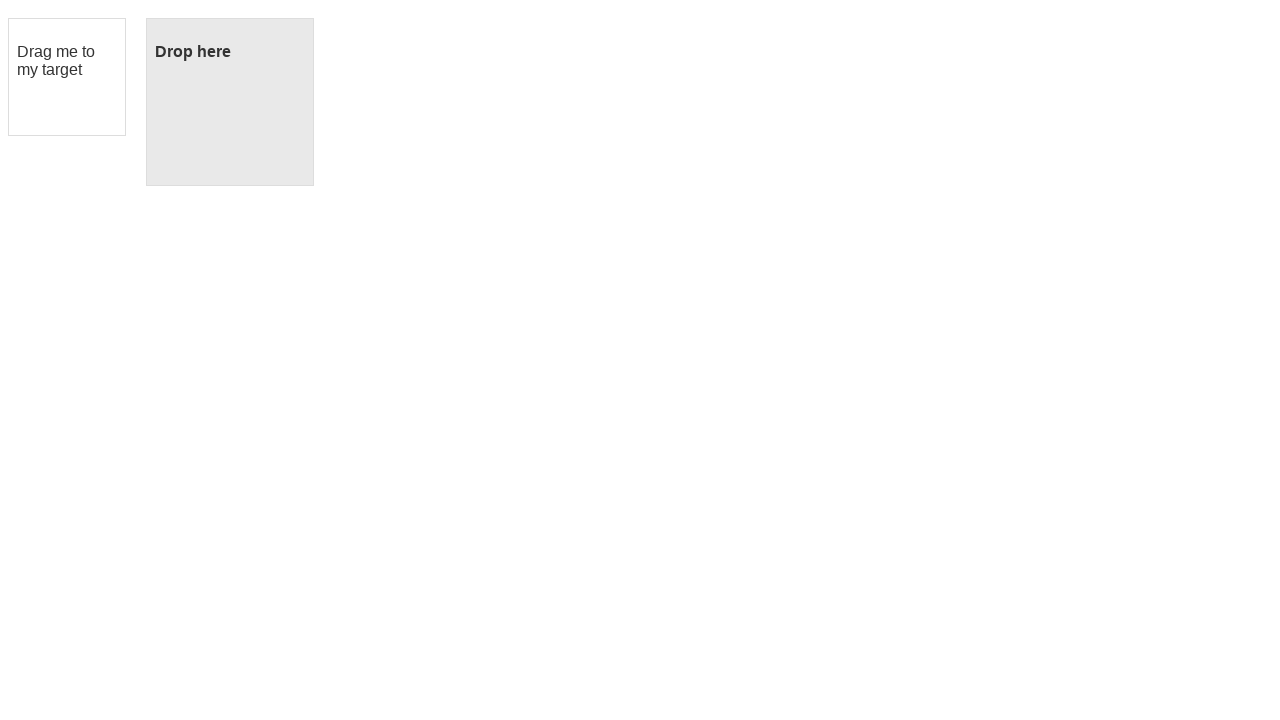

Navigated to jQuery UI droppable demo page
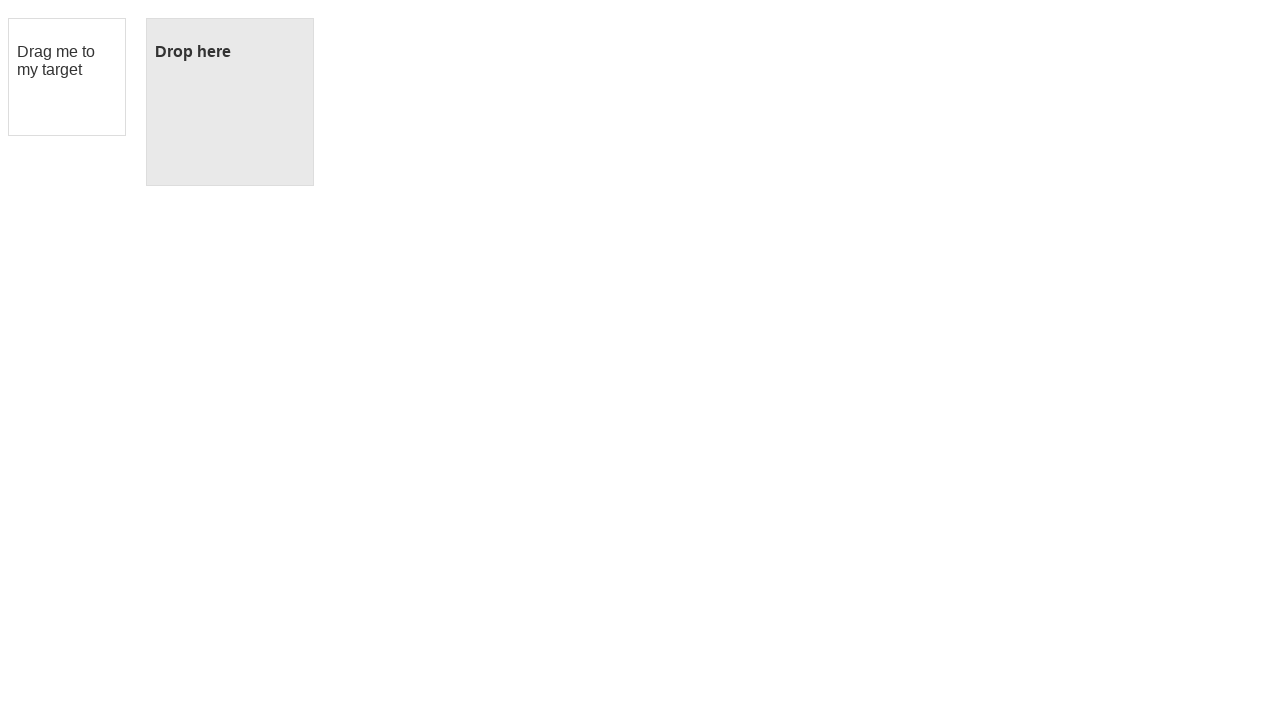

Located the draggable element
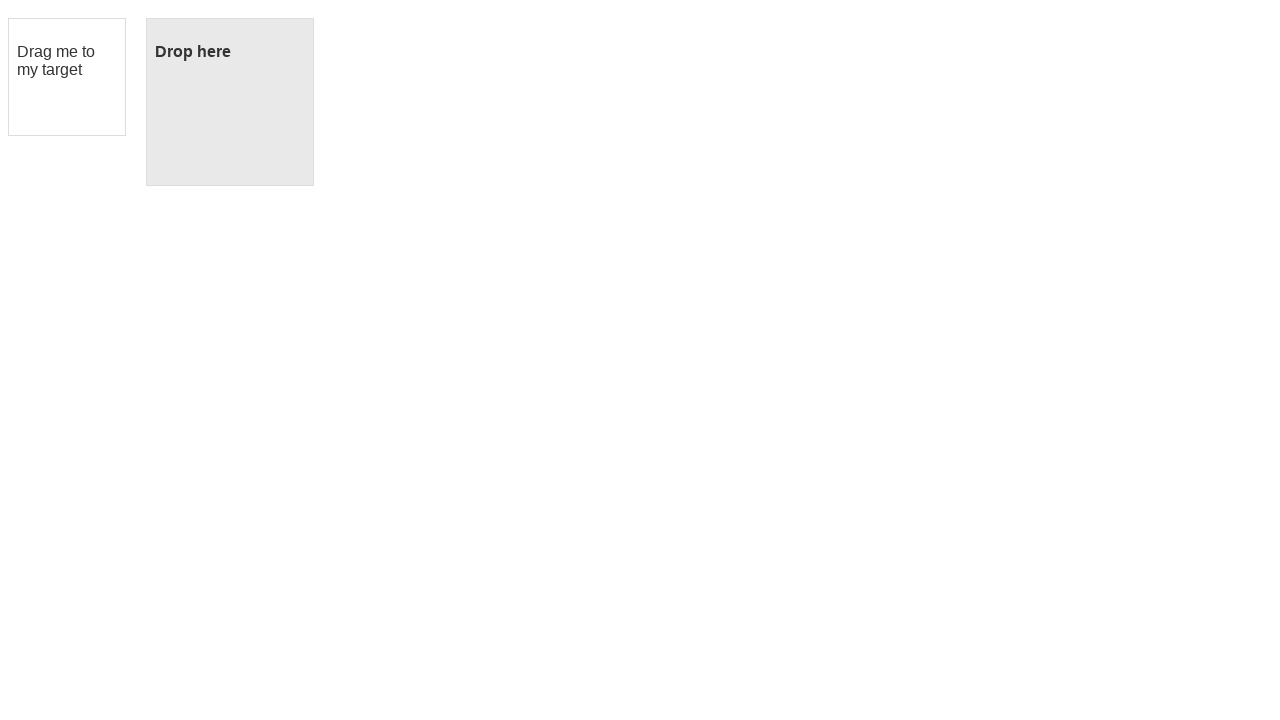

Located the droppable target element
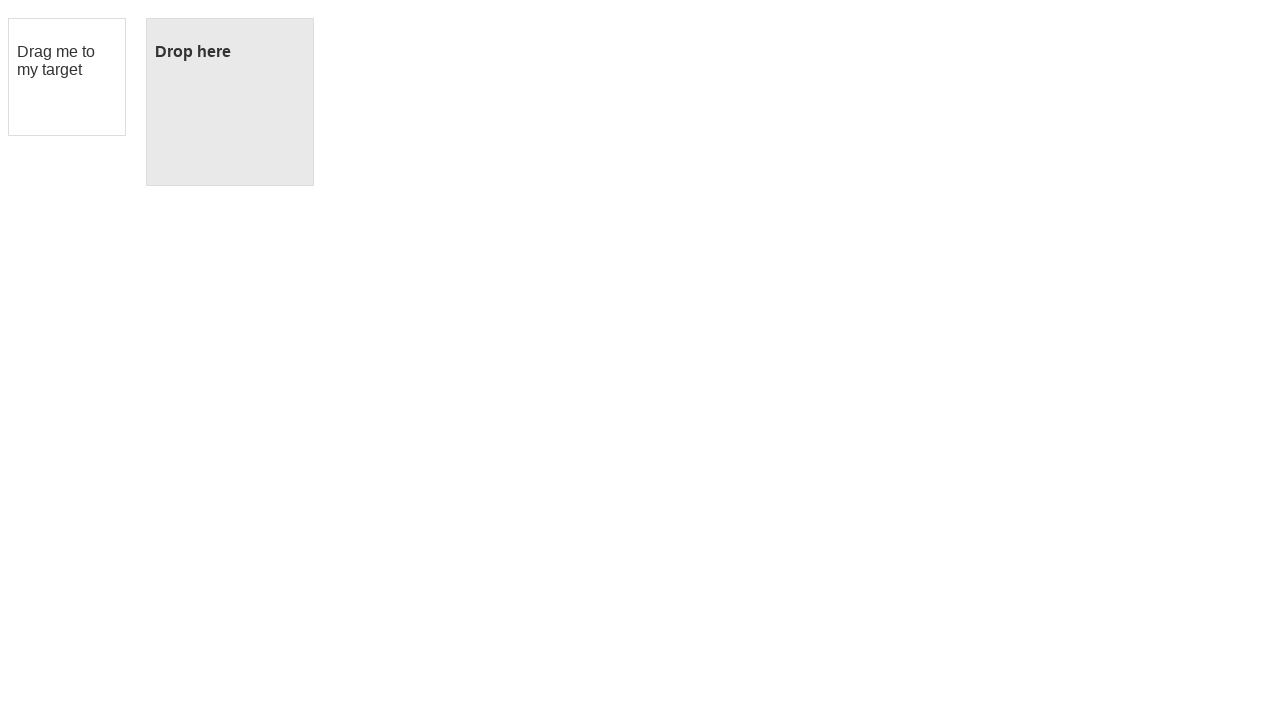

Dragged element and dropped it onto the droppable target at (230, 102)
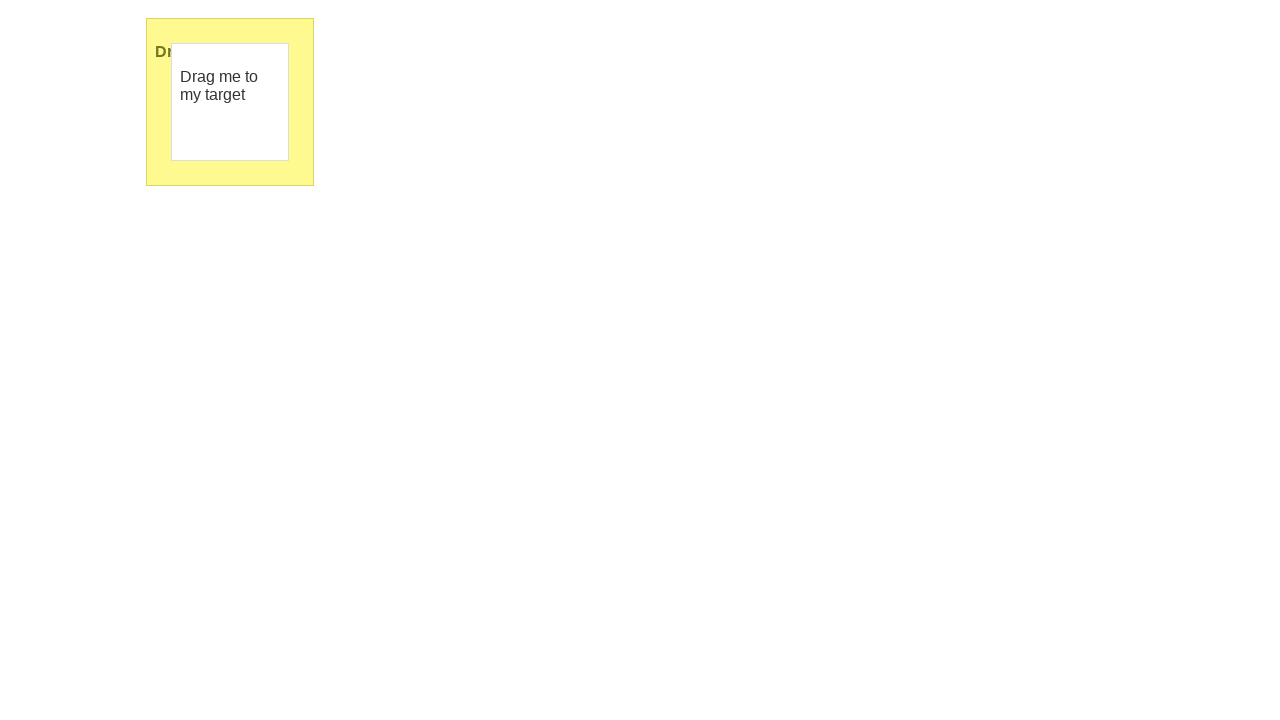

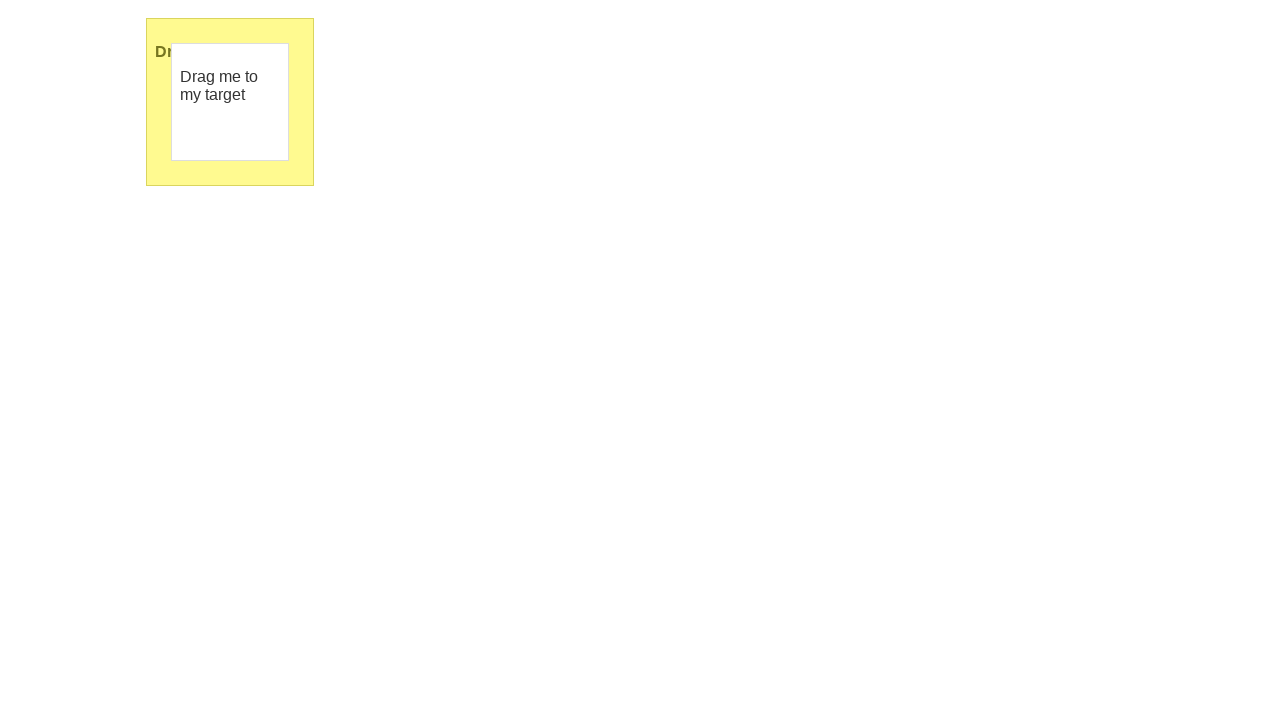